Tests the add/remove elements functionality by clicking "Add Element" twice to create two delete buttons, then clicking one delete button and verifying only one remains

Starting URL: https://the-internet.herokuapp.com/add_remove_elements/

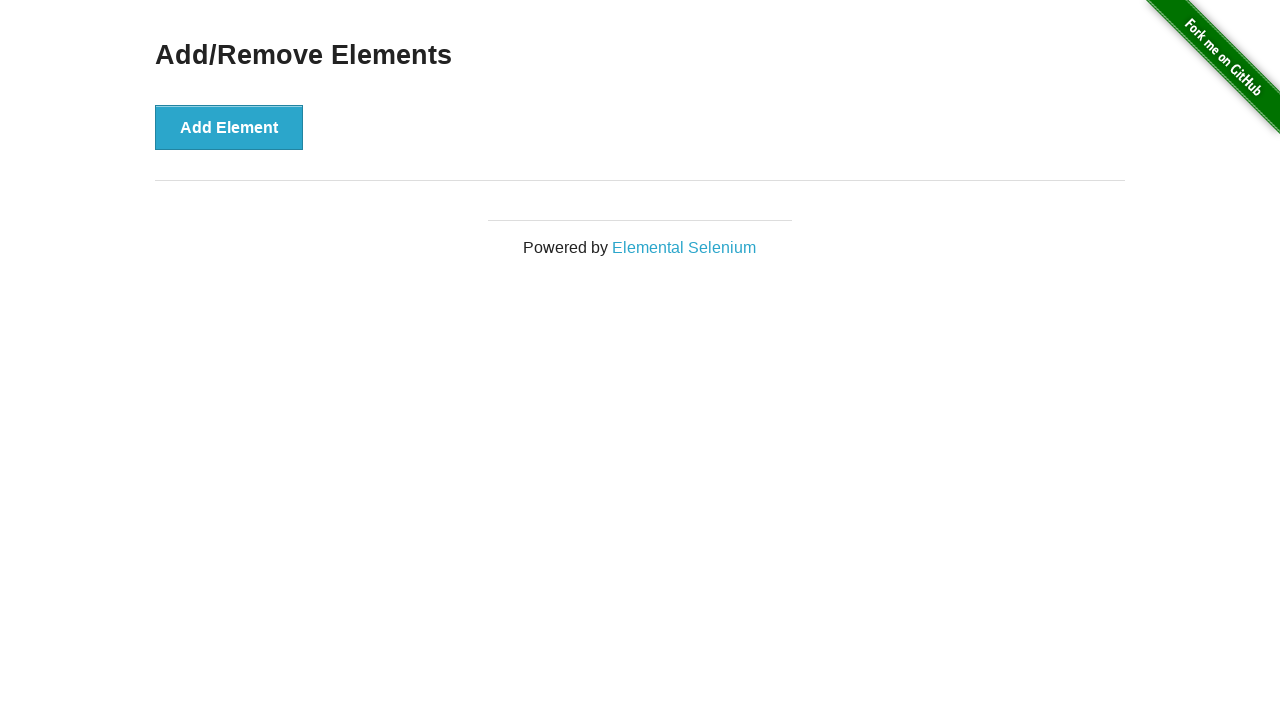

Clicked 'Add Element' button first time at (229, 127) on xpath=//*[text()='Add Element']
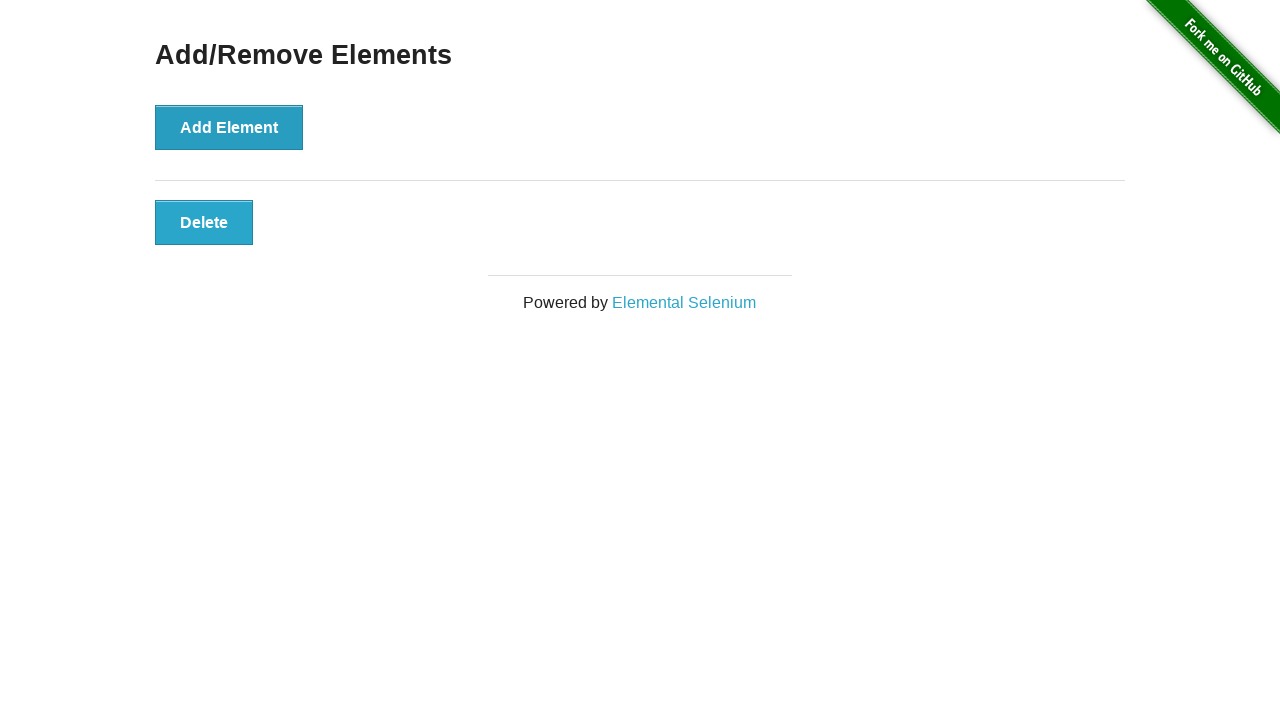

Clicked 'Add Element' button second time at (229, 127) on xpath=//*[text()='Add Element']
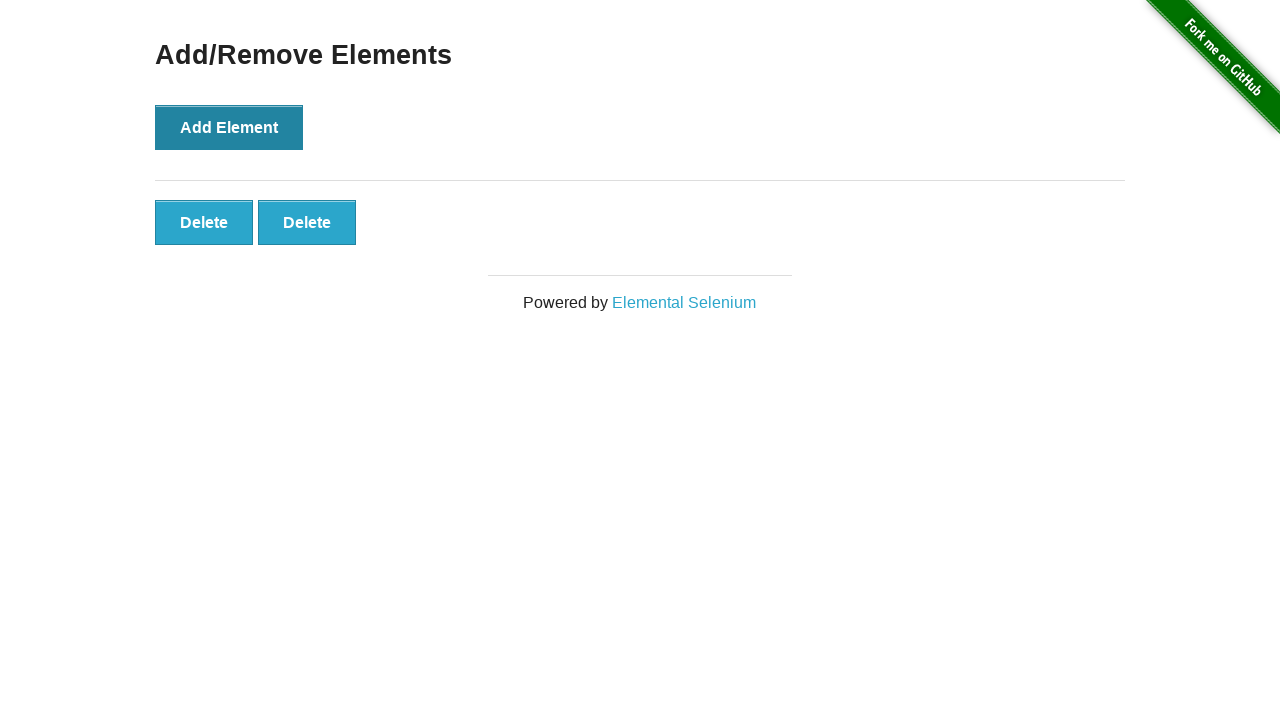

Waited 500ms for elements to be added
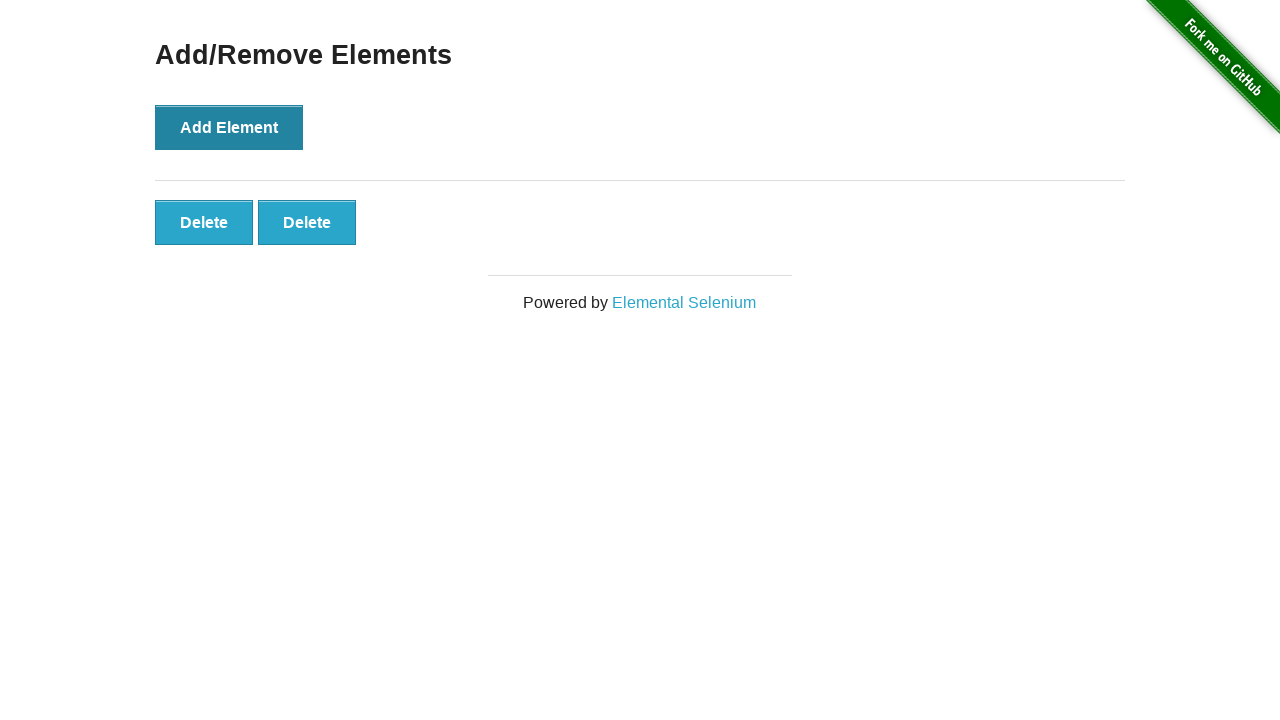

Clicked one of the 'Delete' buttons at (204, 222) on xpath=//*[text()='Delete']
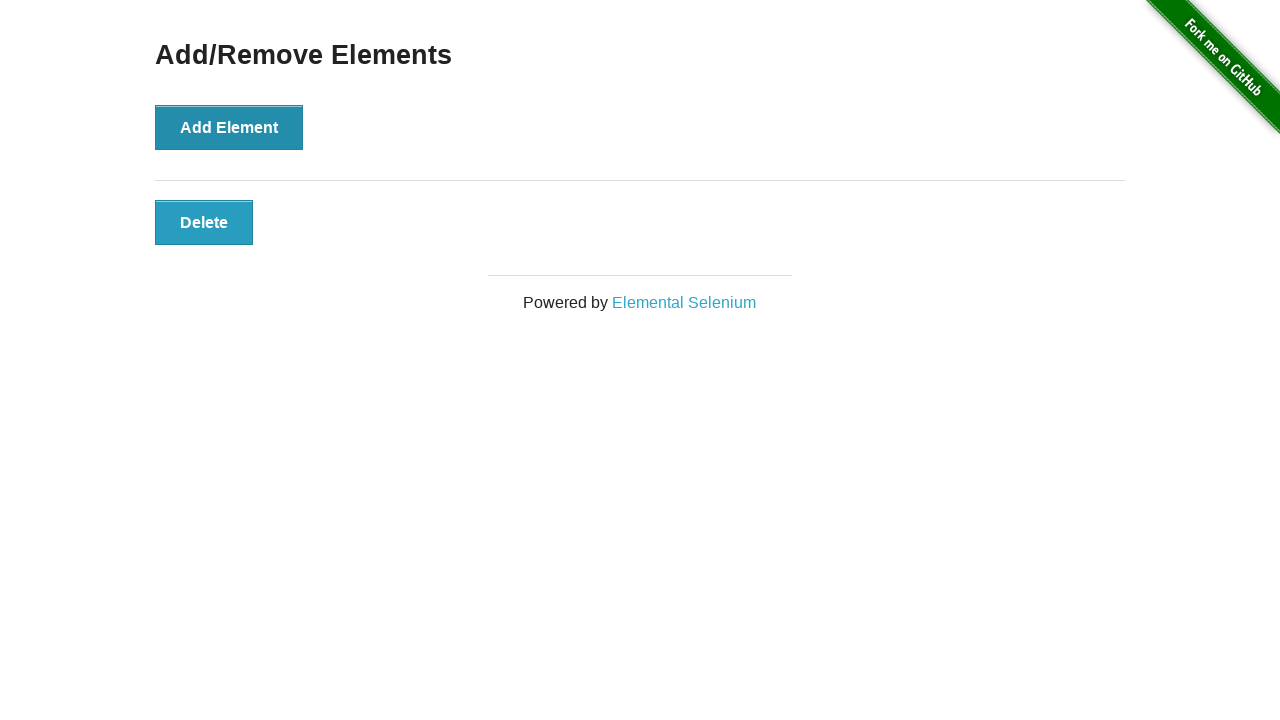

Located all remaining delete buttons
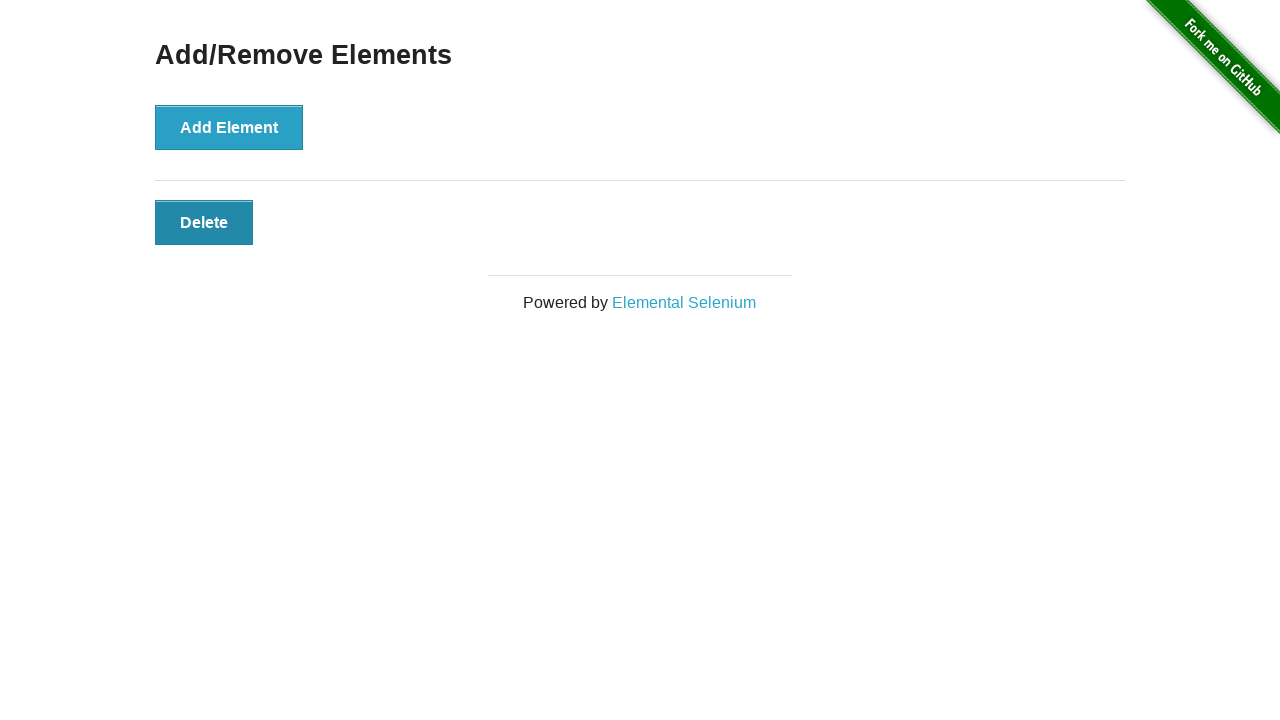

Verified that exactly one delete button remains
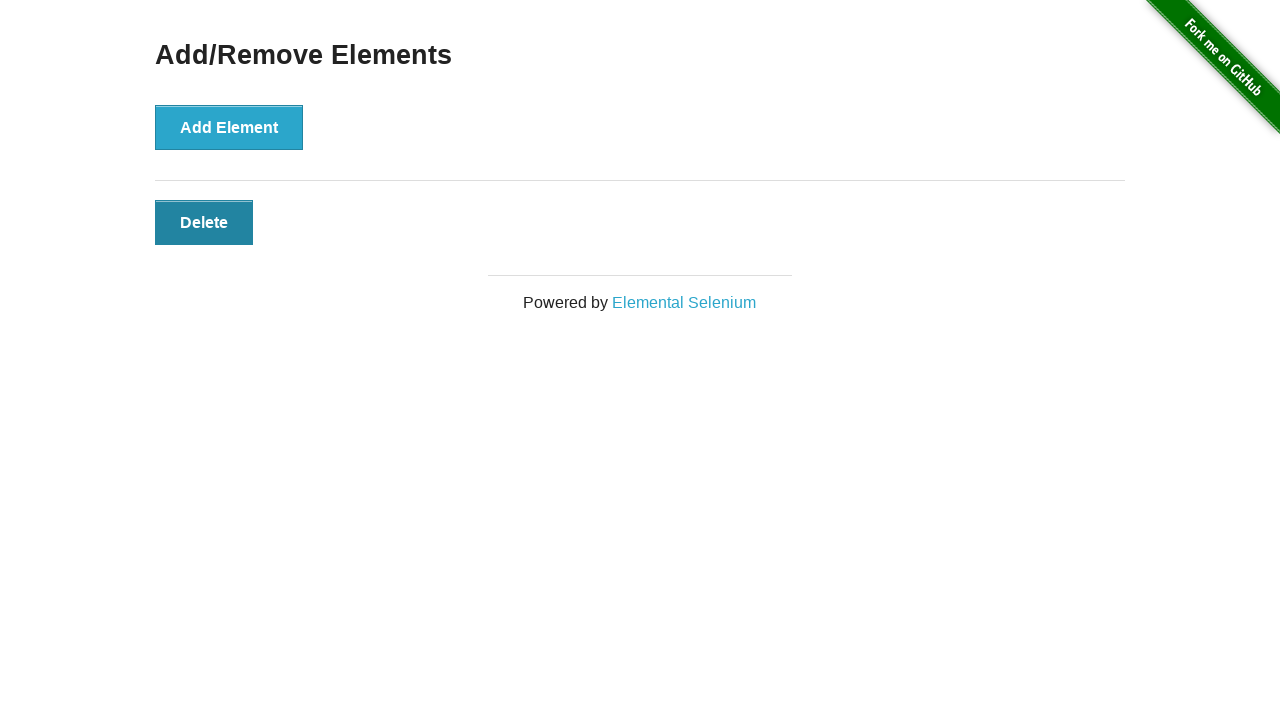

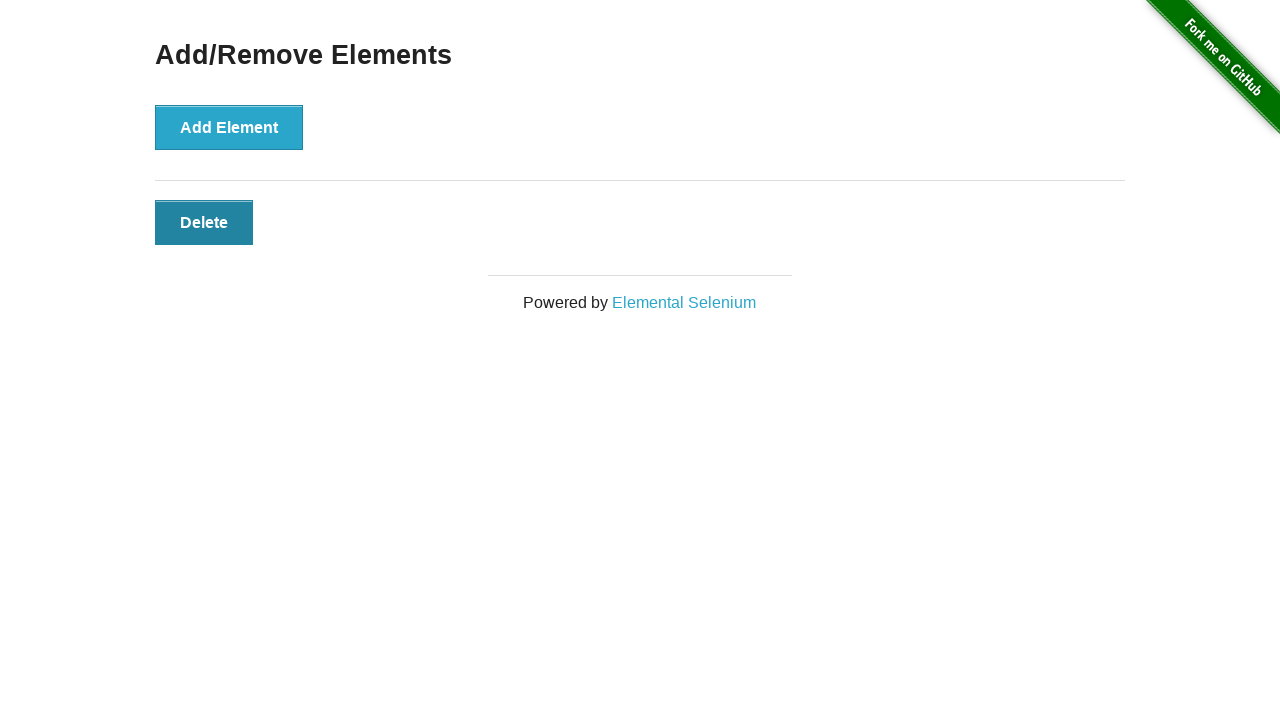